Tests editing a todo item by double-clicking it, filling new text, and pressing Enter

Starting URL: https://demo.playwright.dev/todomvc

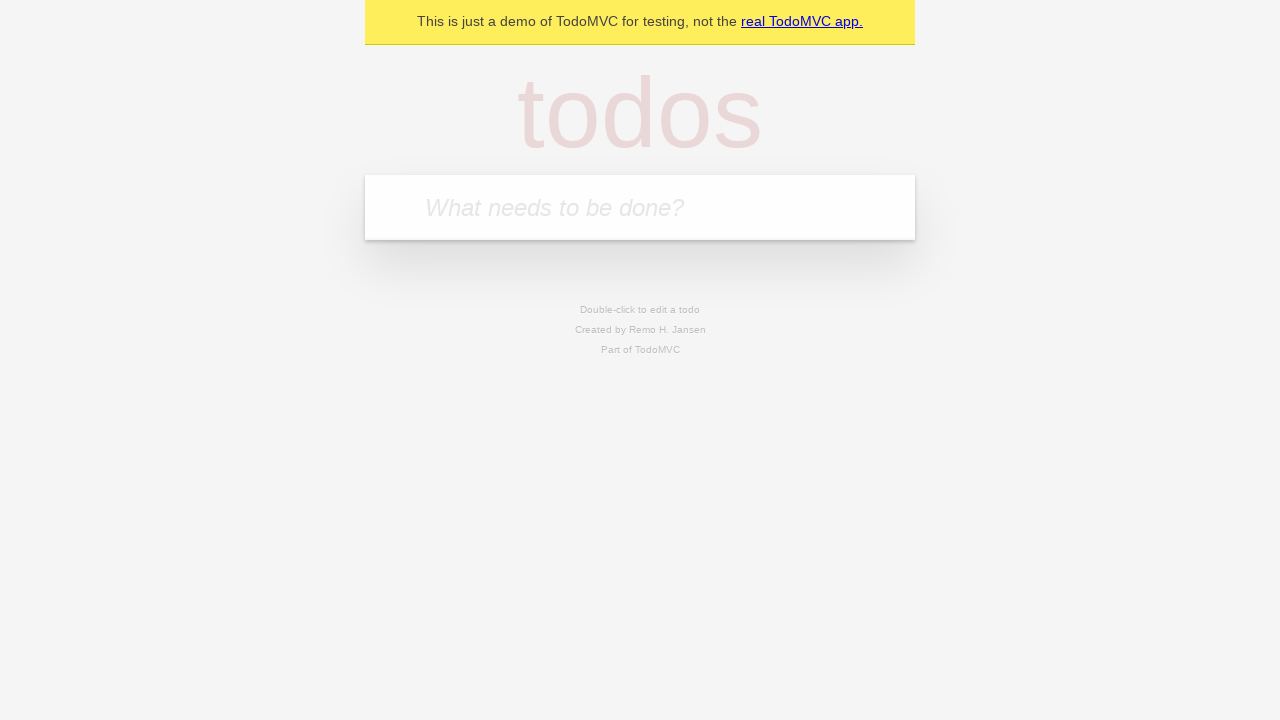

Filled todo input with 'buy some cheese' on internal:attr=[placeholder="What needs to be done?"i]
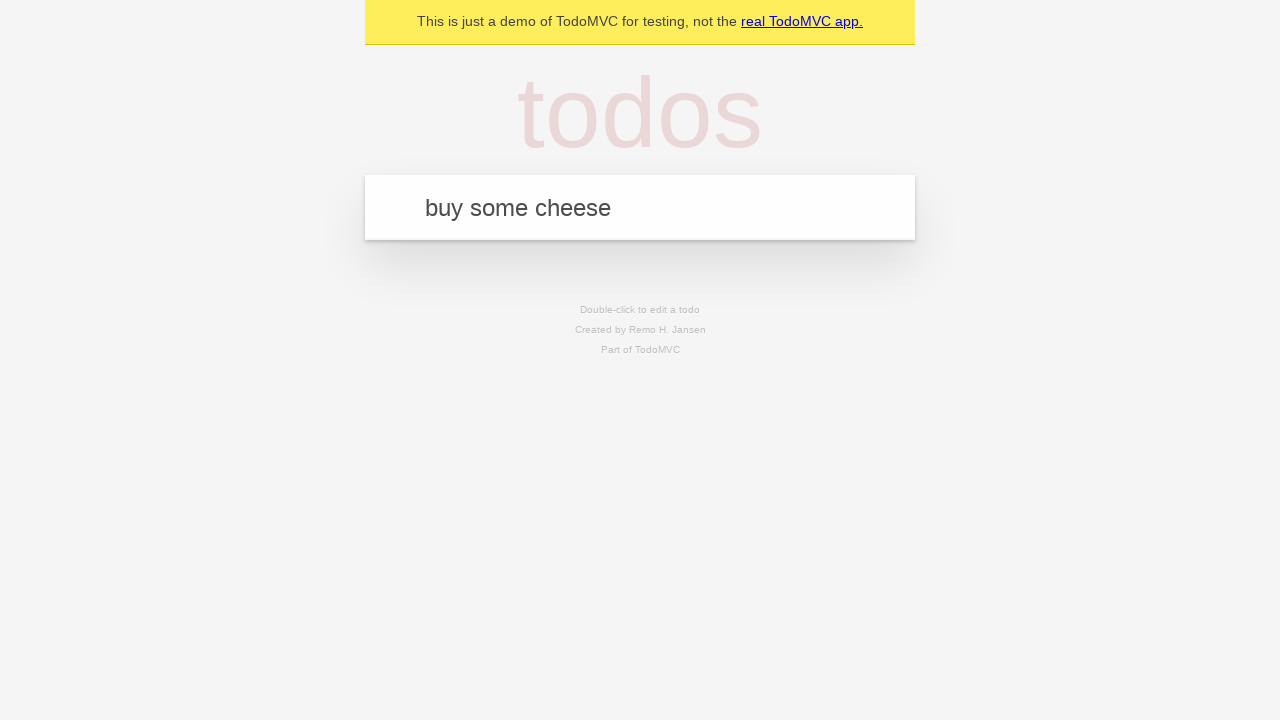

Pressed Enter to add first todo on internal:attr=[placeholder="What needs to be done?"i]
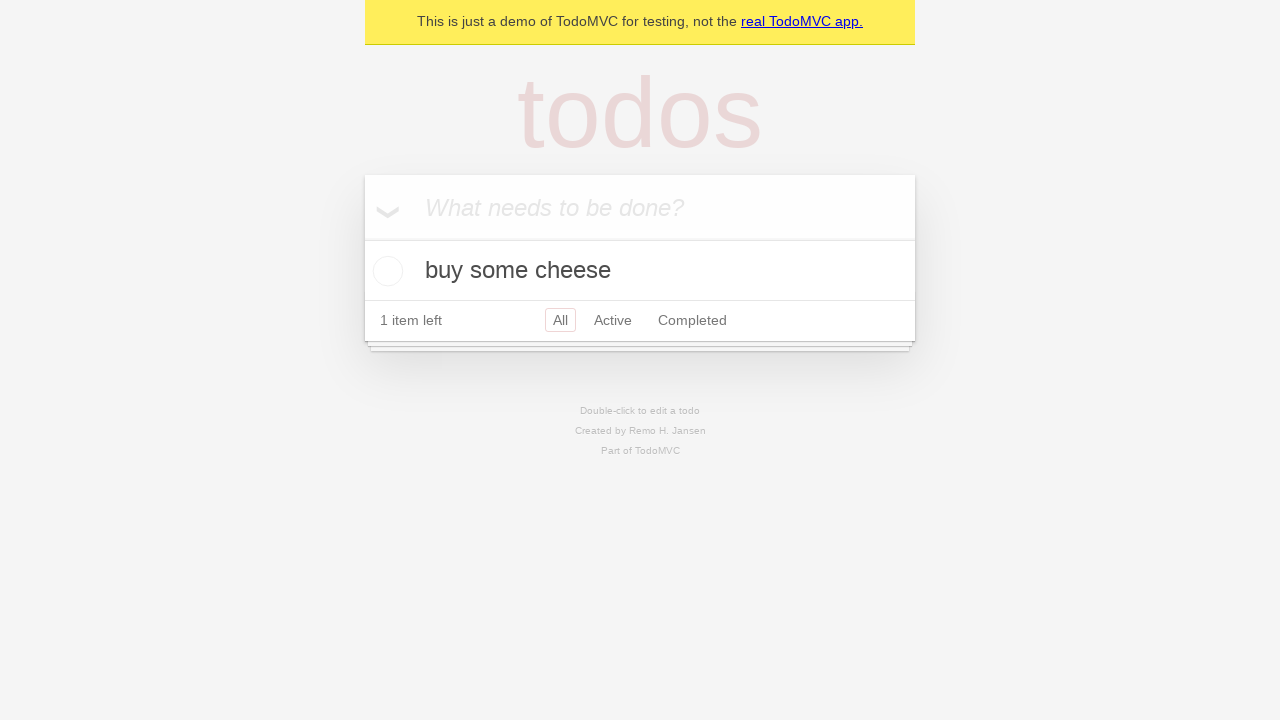

Filled todo input with 'feed the cat' on internal:attr=[placeholder="What needs to be done?"i]
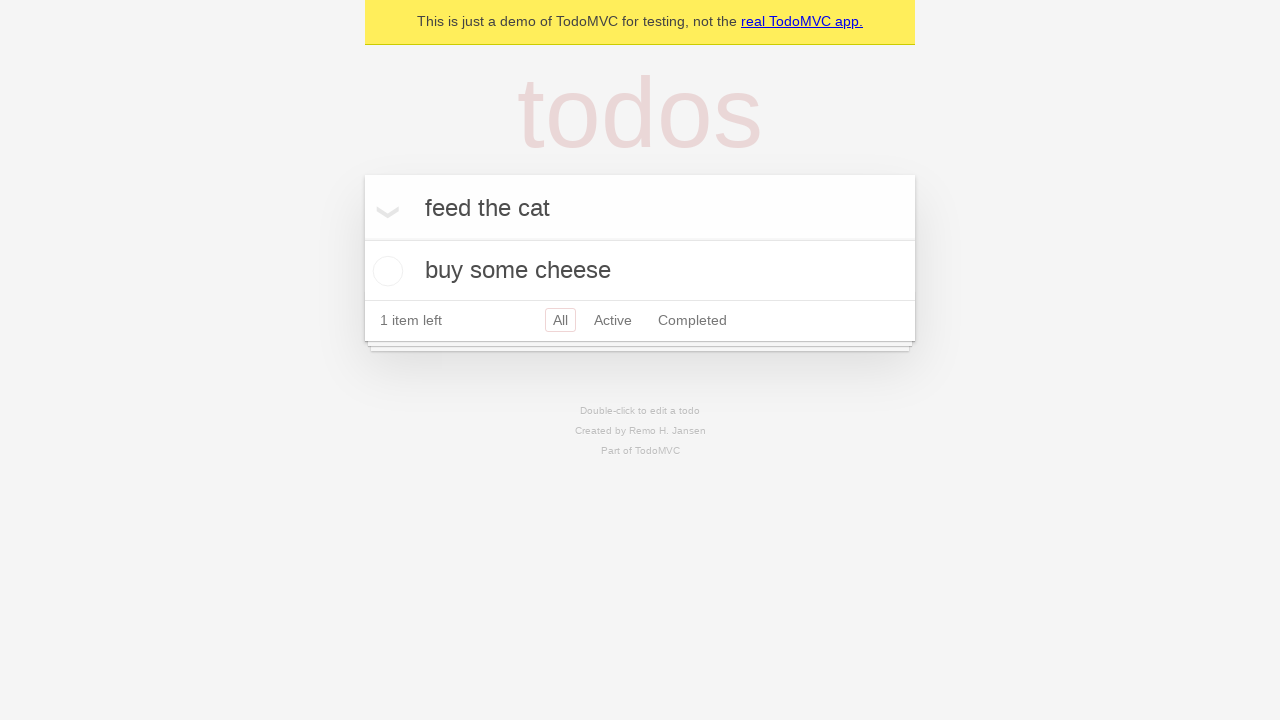

Pressed Enter to add second todo on internal:attr=[placeholder="What needs to be done?"i]
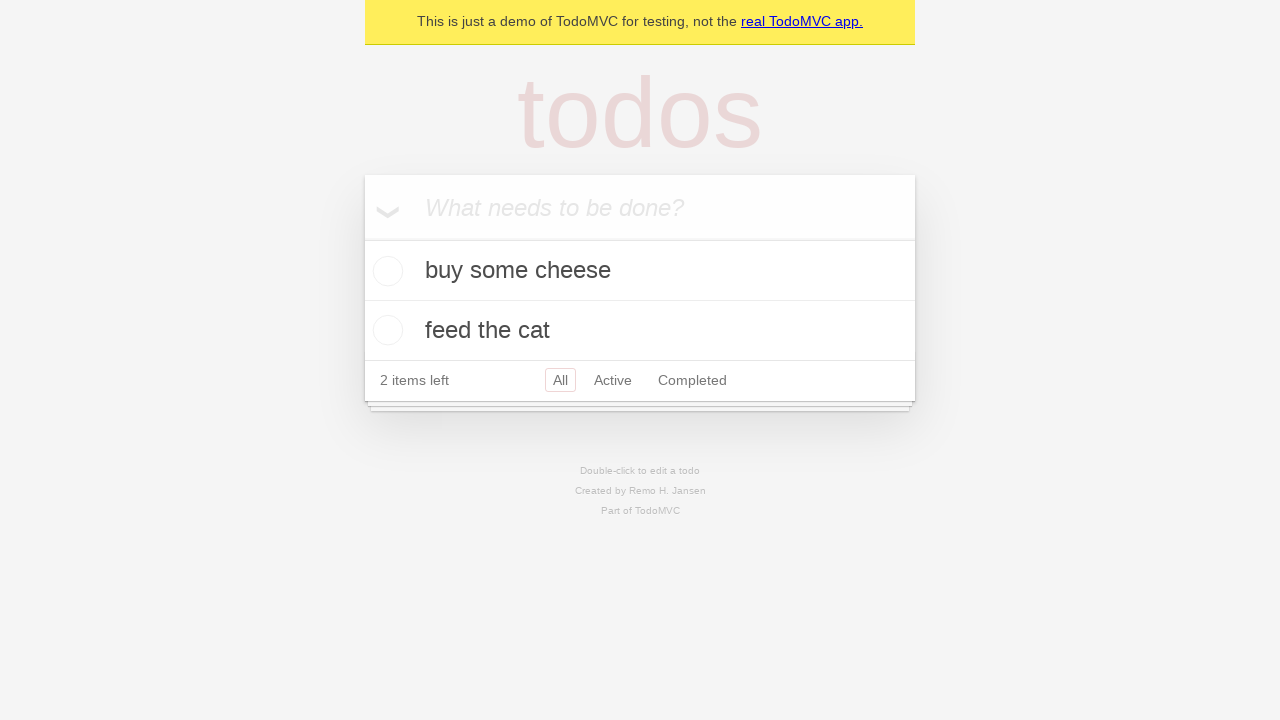

Filled todo input with 'book a doctors appointment' on internal:attr=[placeholder="What needs to be done?"i]
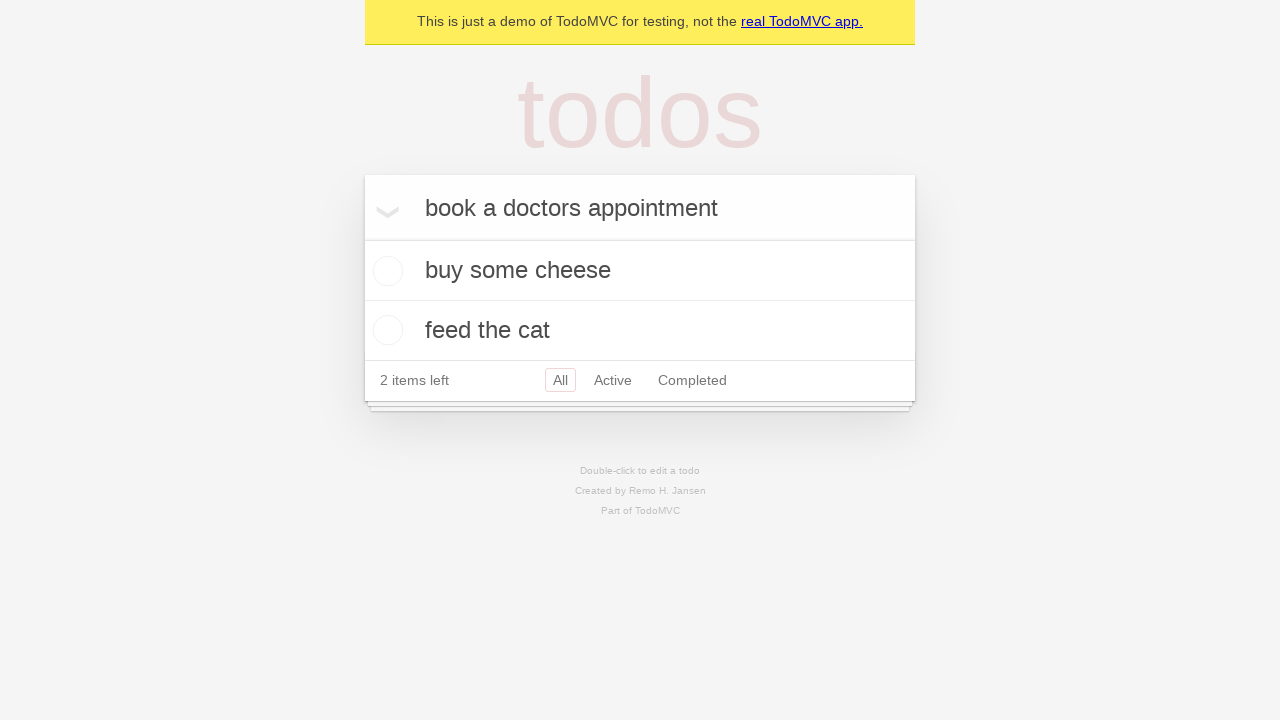

Pressed Enter to add third todo on internal:attr=[placeholder="What needs to be done?"i]
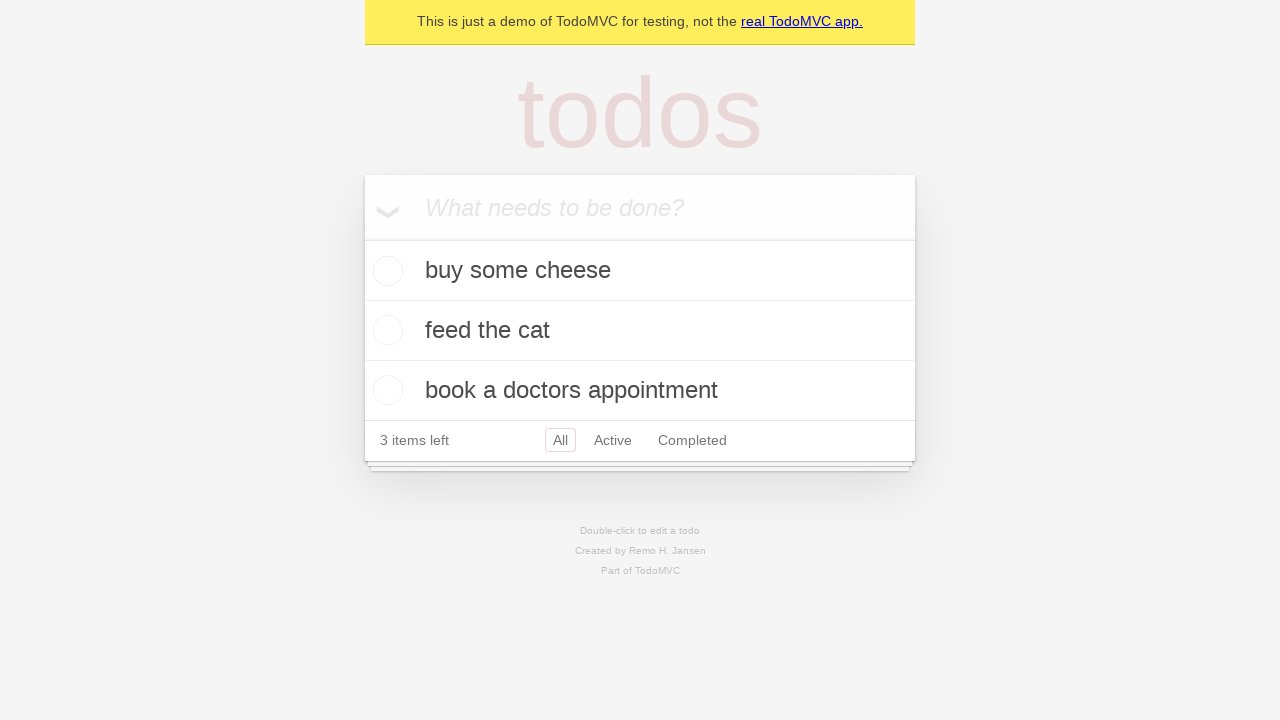

Double-clicked second todo item to enter edit mode at (640, 331) on internal:testid=[data-testid="todo-item"s] >> nth=1
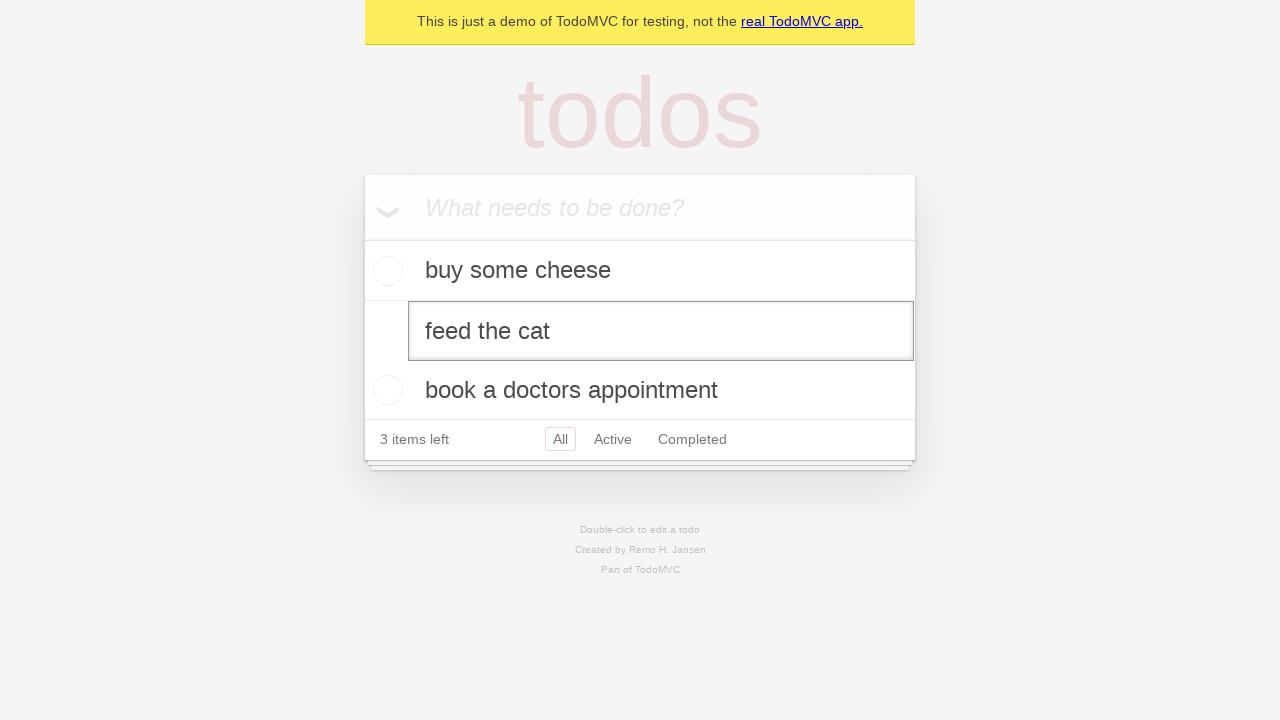

Filled edit textbox with 'buy some sausages' on internal:testid=[data-testid="todo-item"s] >> nth=1 >> internal:role=textbox[nam
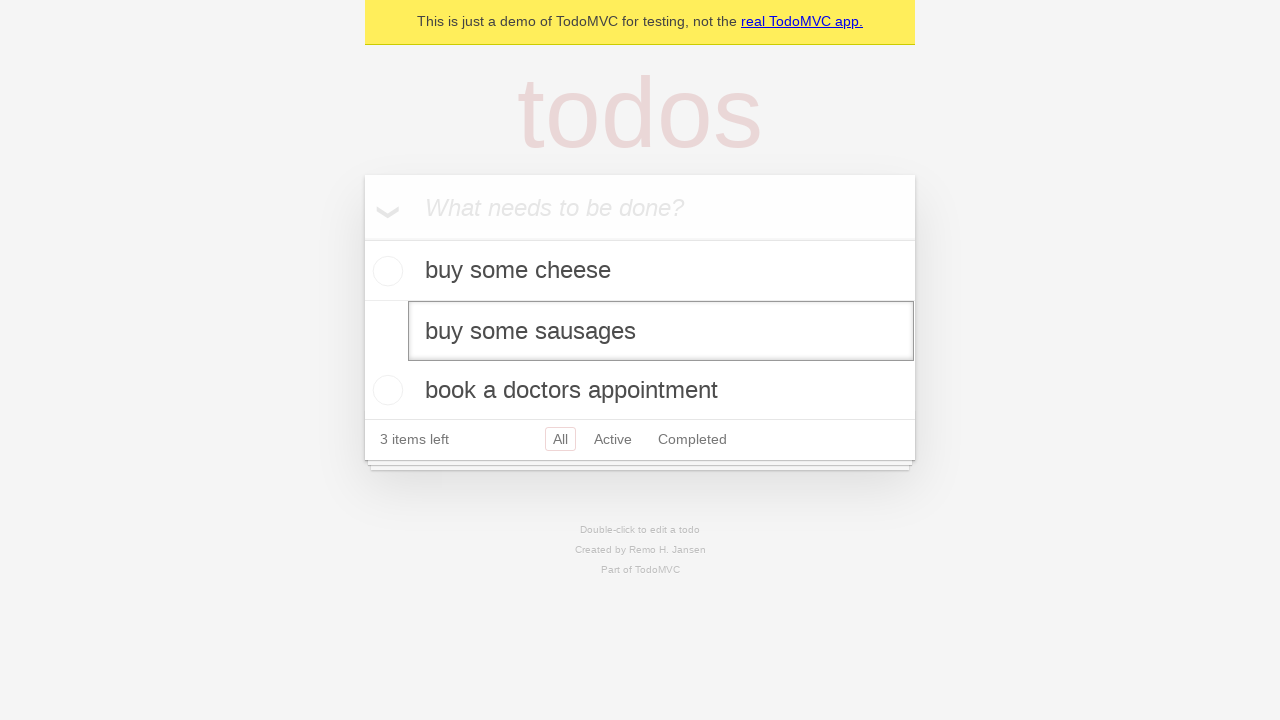

Pressed Enter to save the edited todo item on internal:testid=[data-testid="todo-item"s] >> nth=1 >> internal:role=textbox[nam
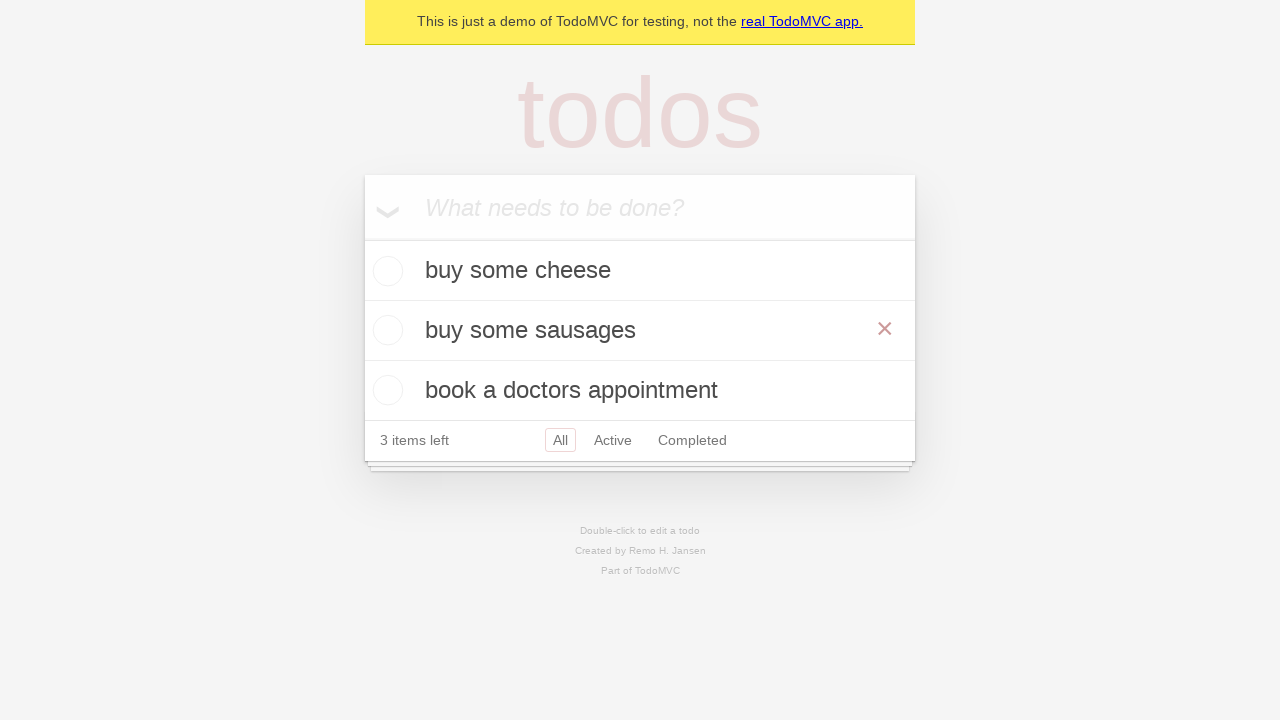

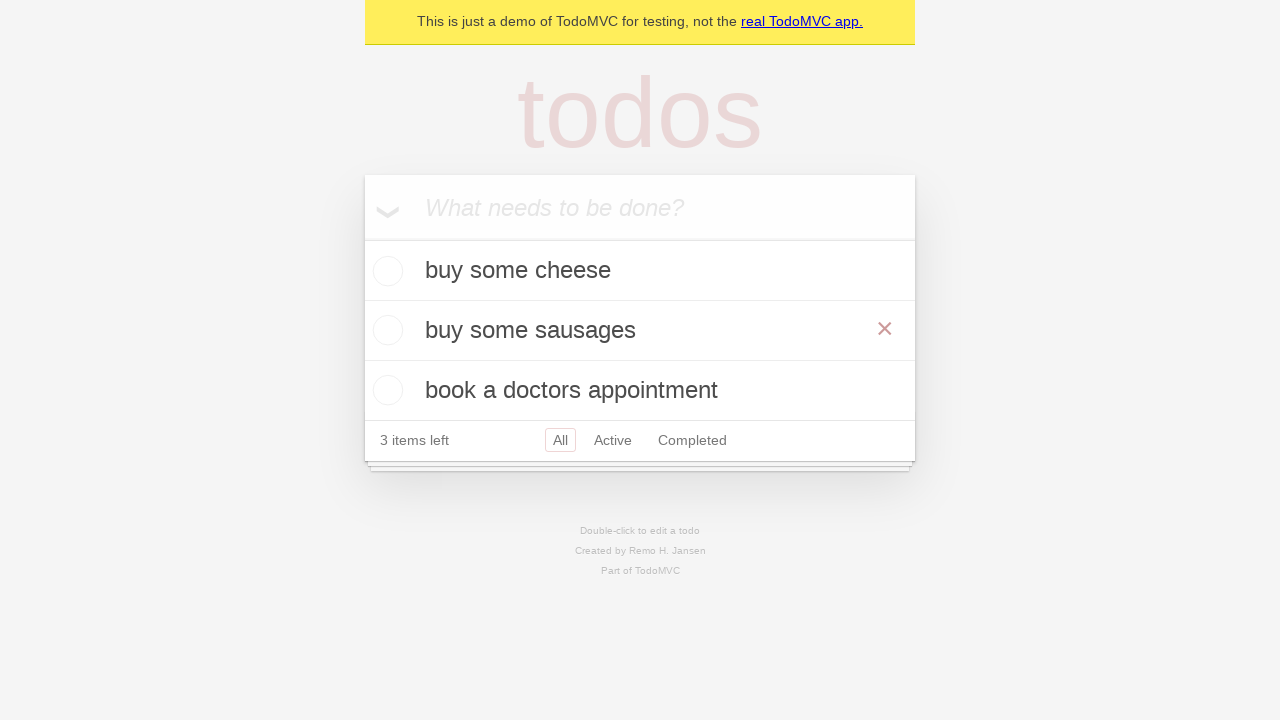